Navigates to W3Schools homepage and verifies that navigation links are present on the page

Starting URL: https://www.w3schools.com/

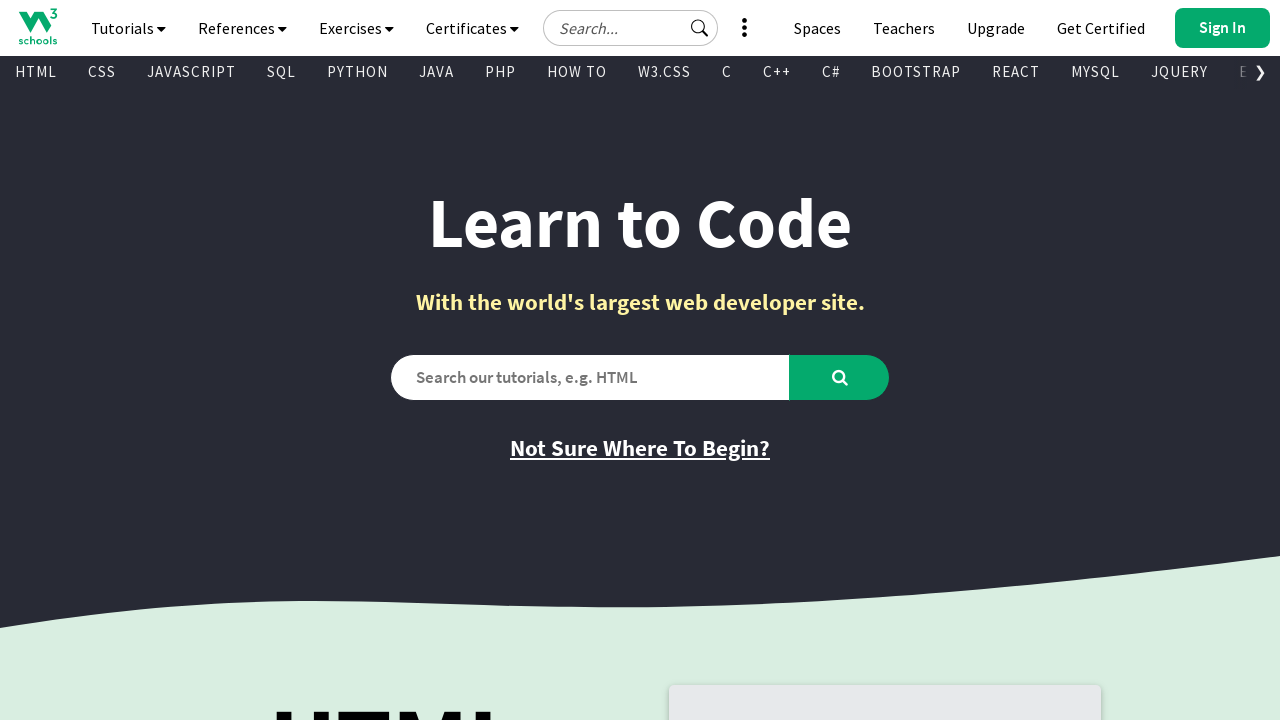

Navigated to W3Schools homepage
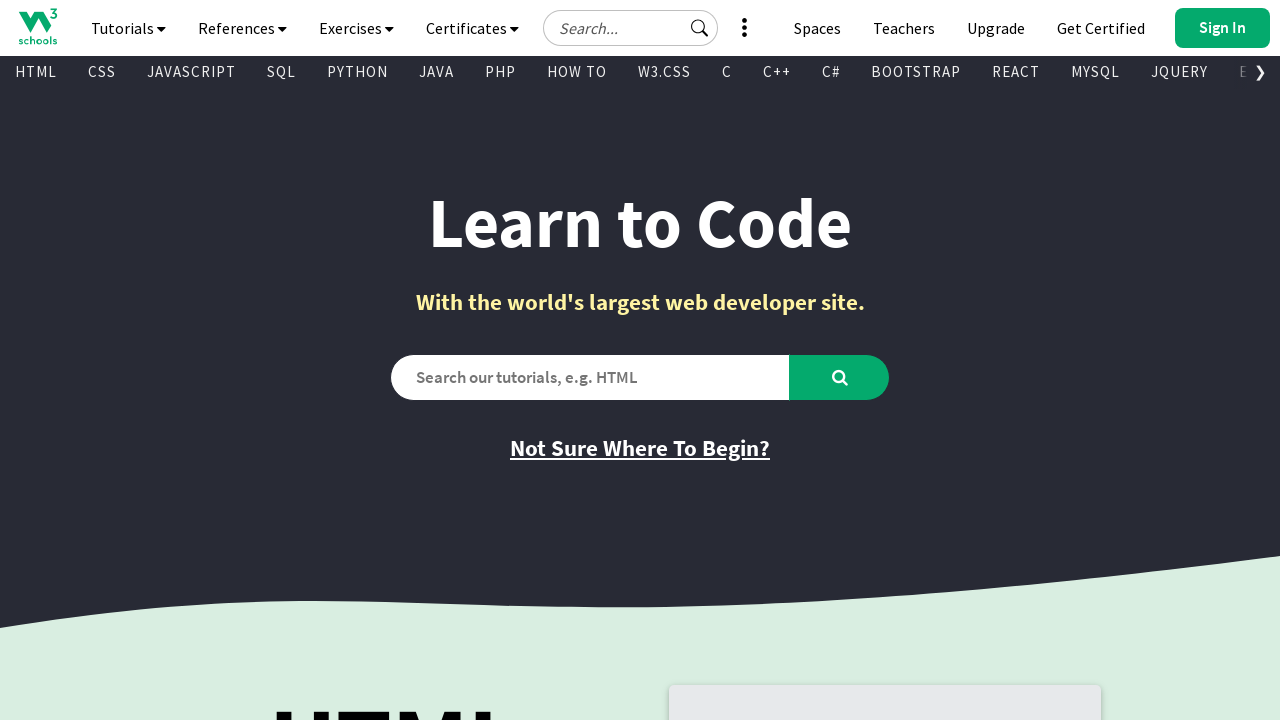

Waited for navigation links to load on the page
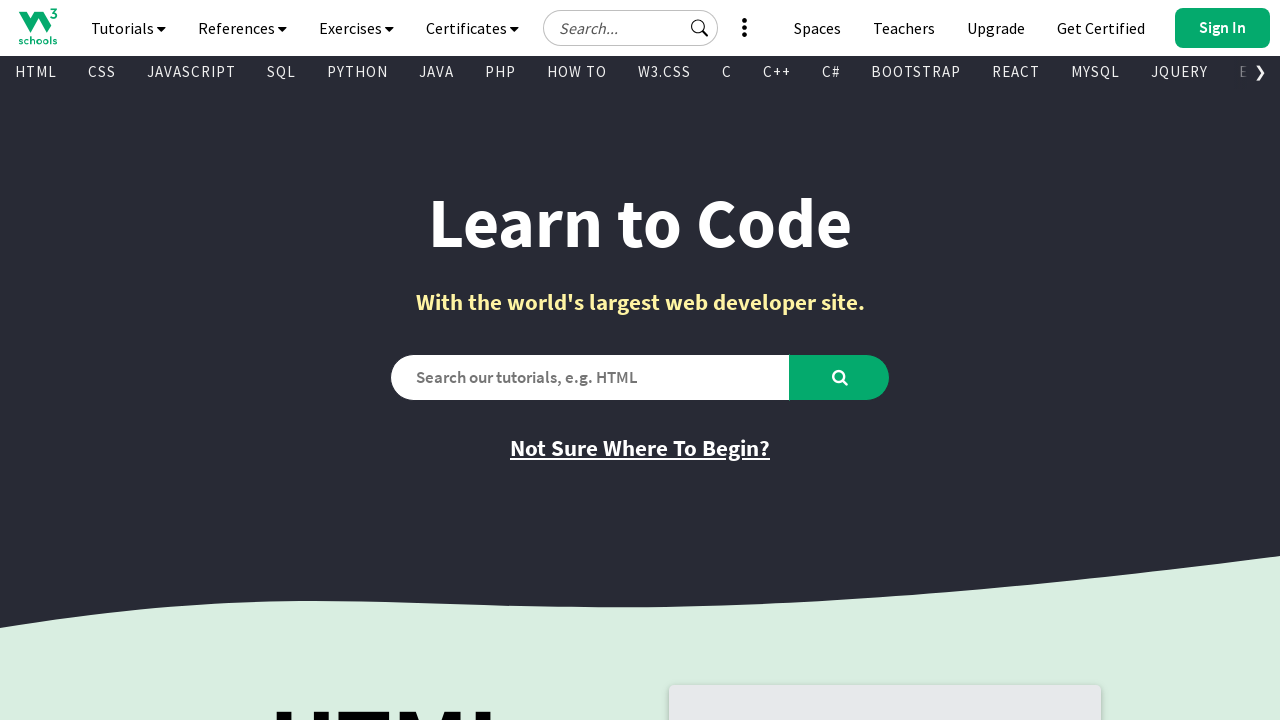

Located all anchor elements on the page
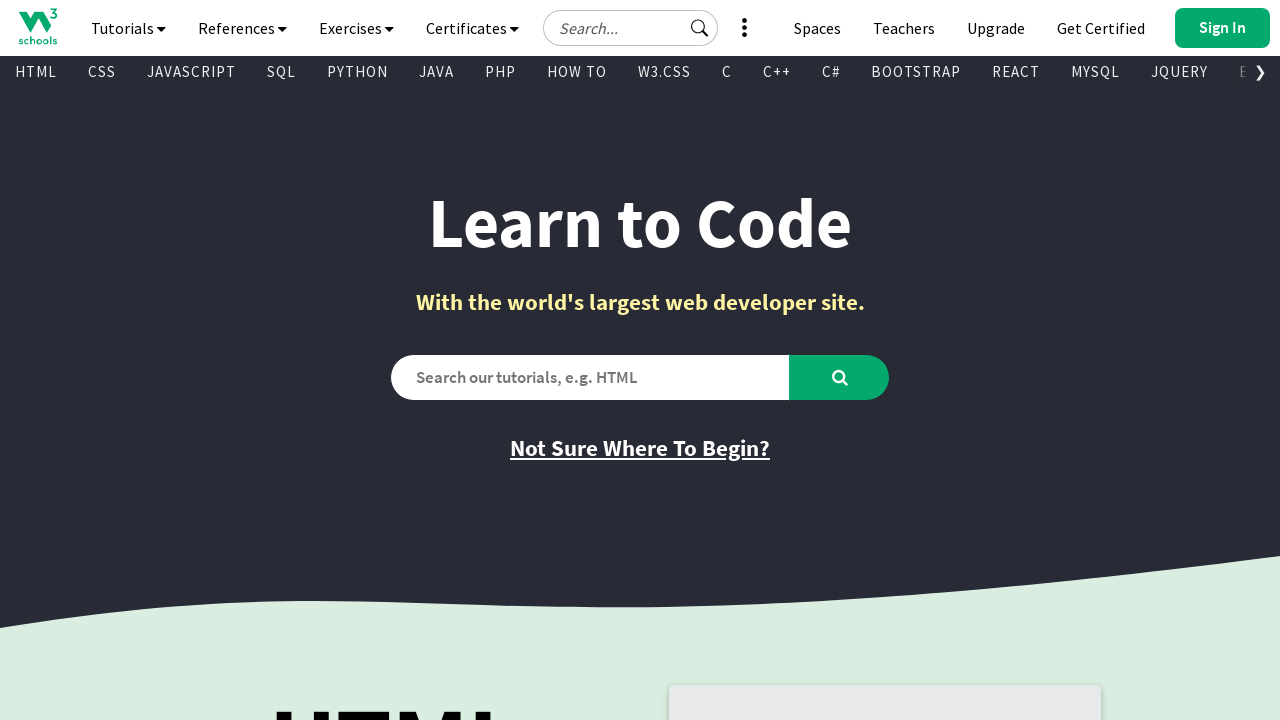

Verified that navigation links are present on W3Schools homepage
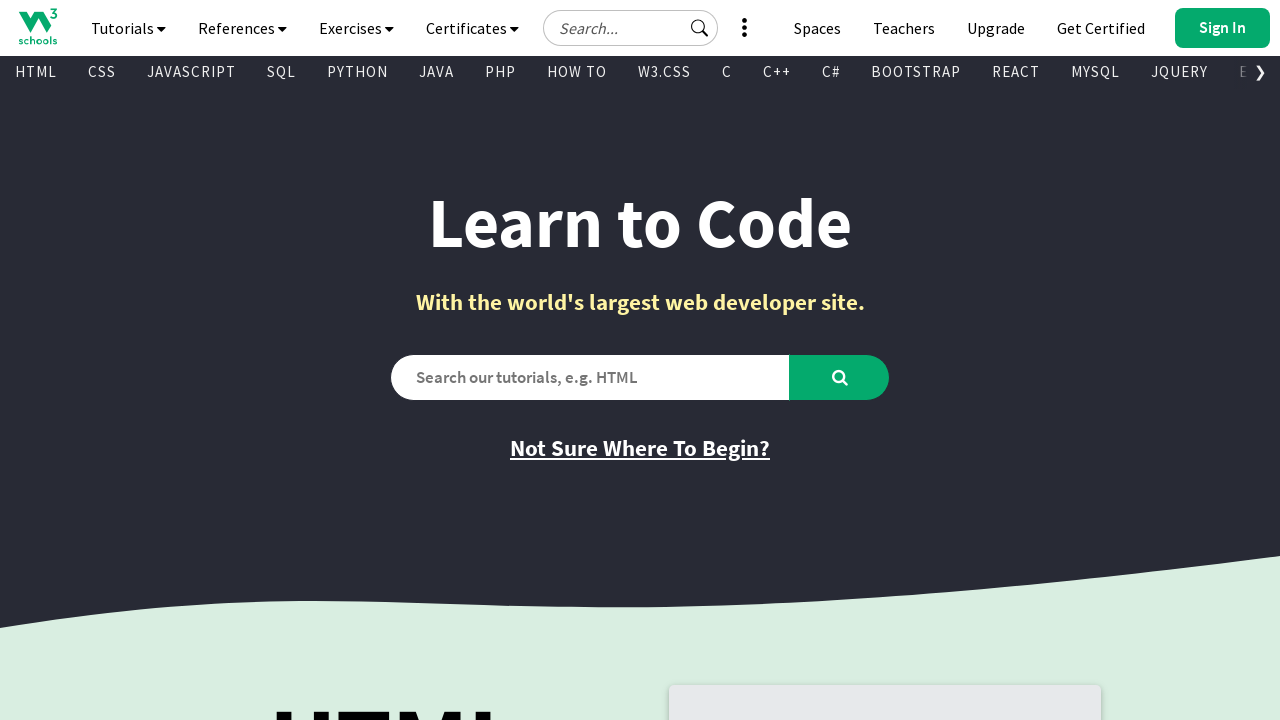

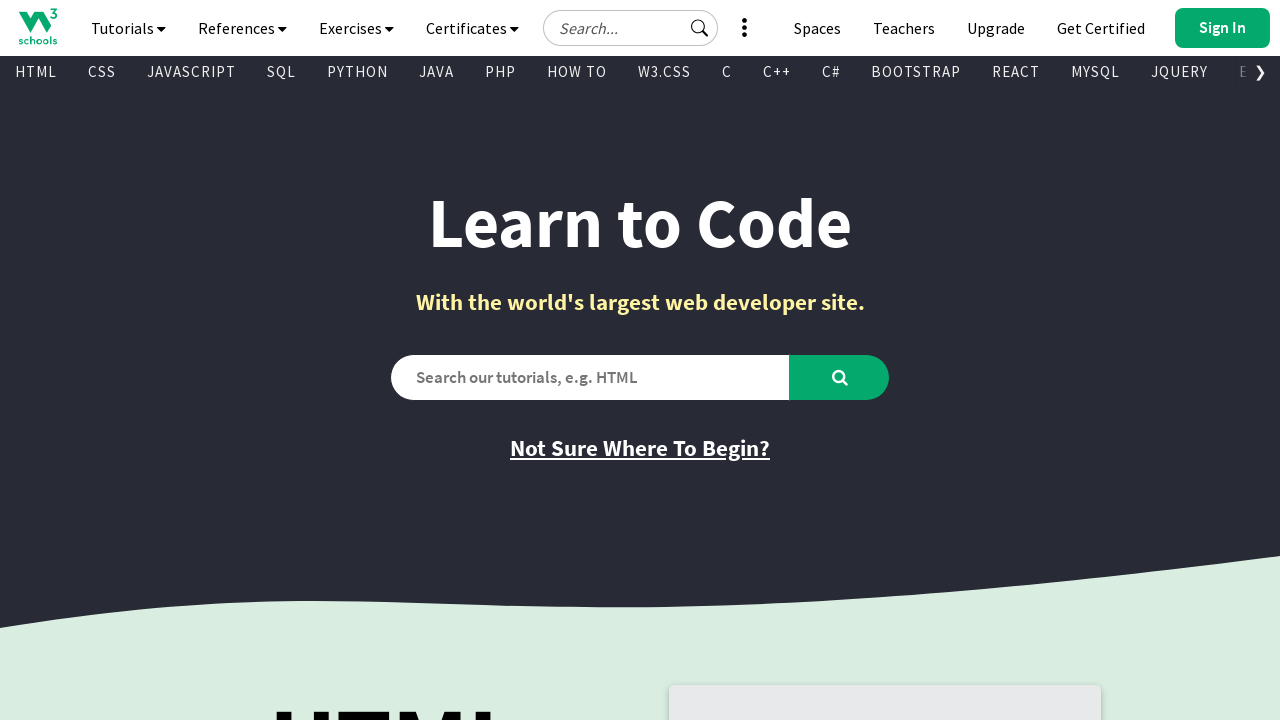